Tests inserting an invalid phone format into the phone field and attempting to submit.

Starting URL: https://test-a-pet.vercel.app/

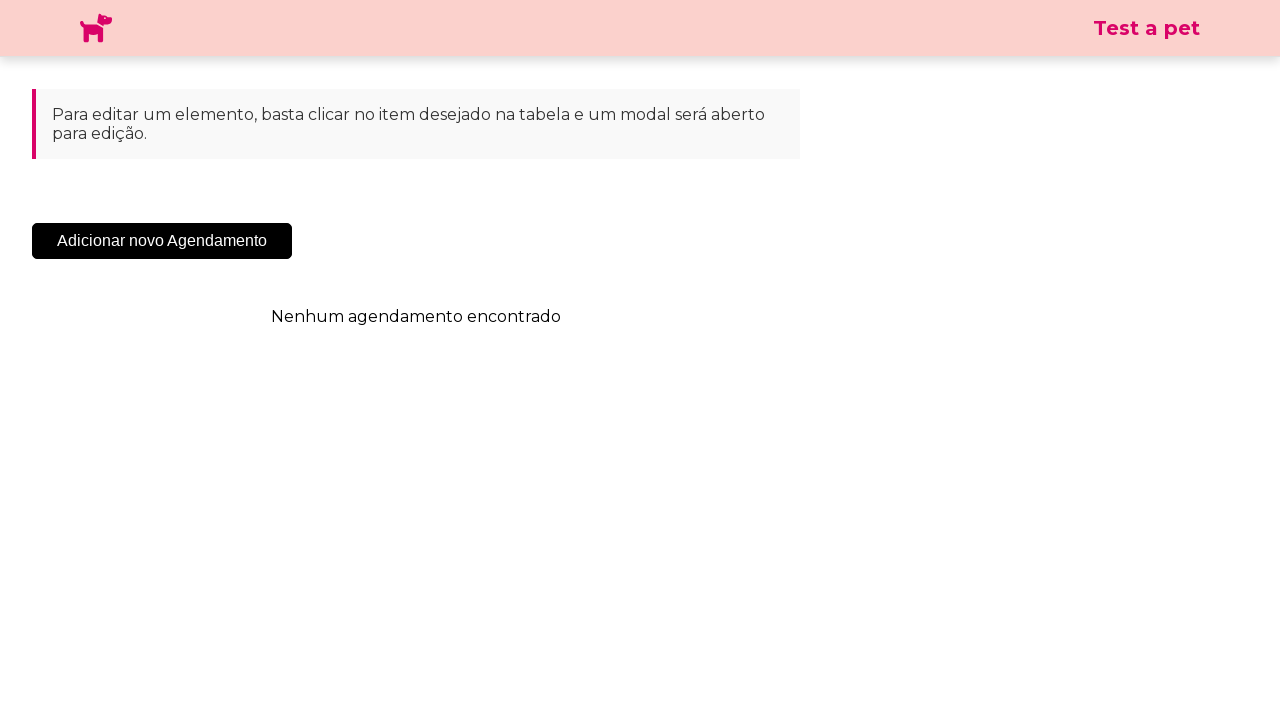

Clicked 'Adicionar' button to open modal at (162, 241) on .sc-cHqXqK.kZzwzX
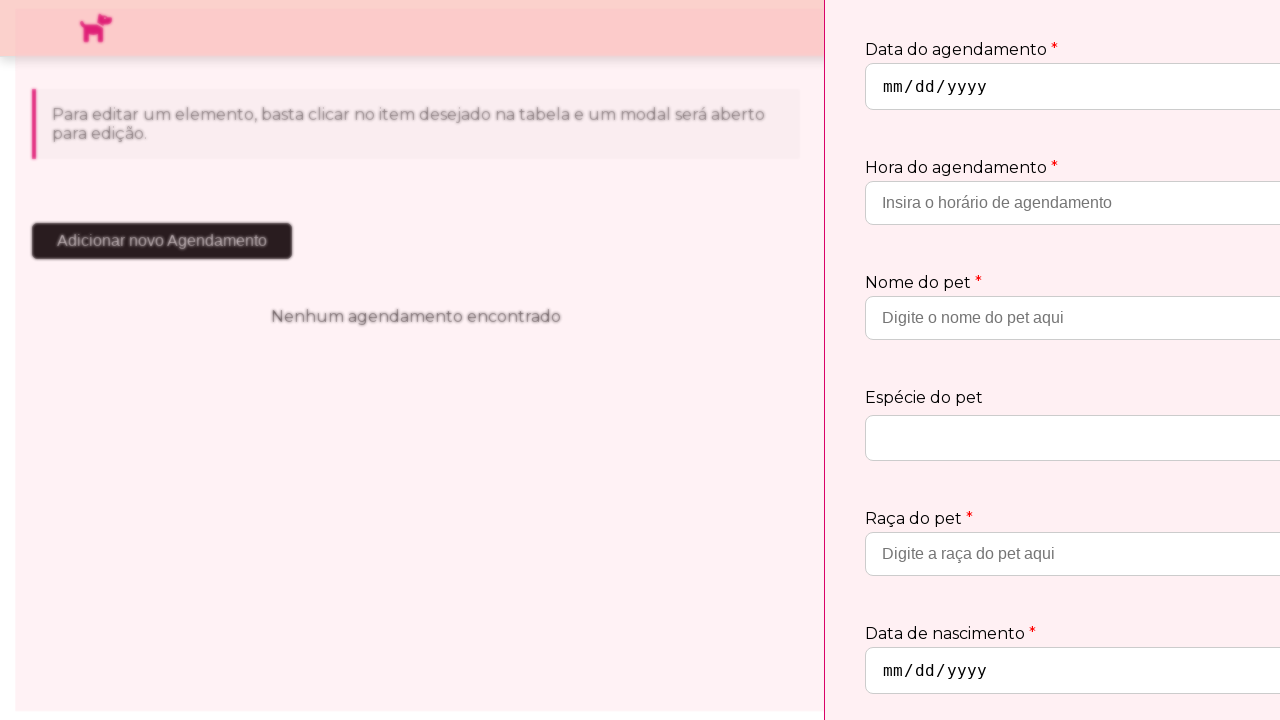

Modal loaded successfully
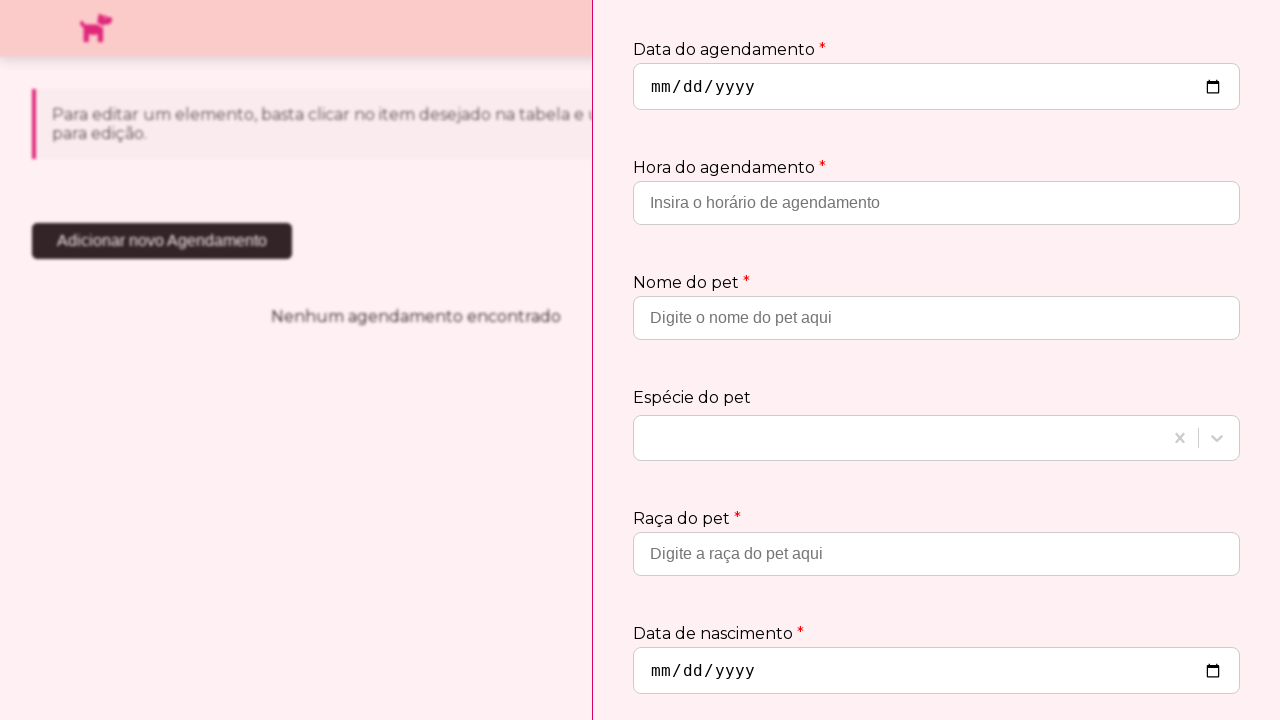

Filled phone field with invalid format: '1234-ABCD' on input[placeholder='Insira o telefone de contato']
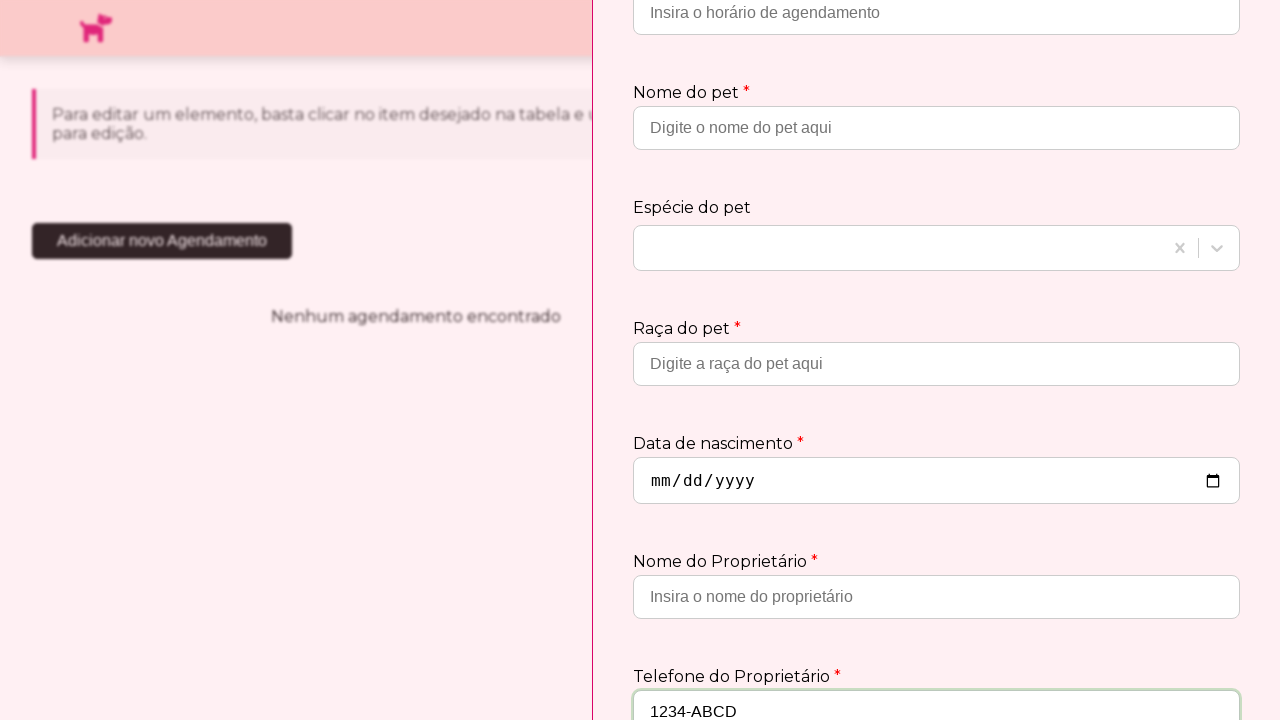

Clicked submit button to attempt form submission with invalid phone at (1181, 662) on .sc-jtQUzJ.jTycSN
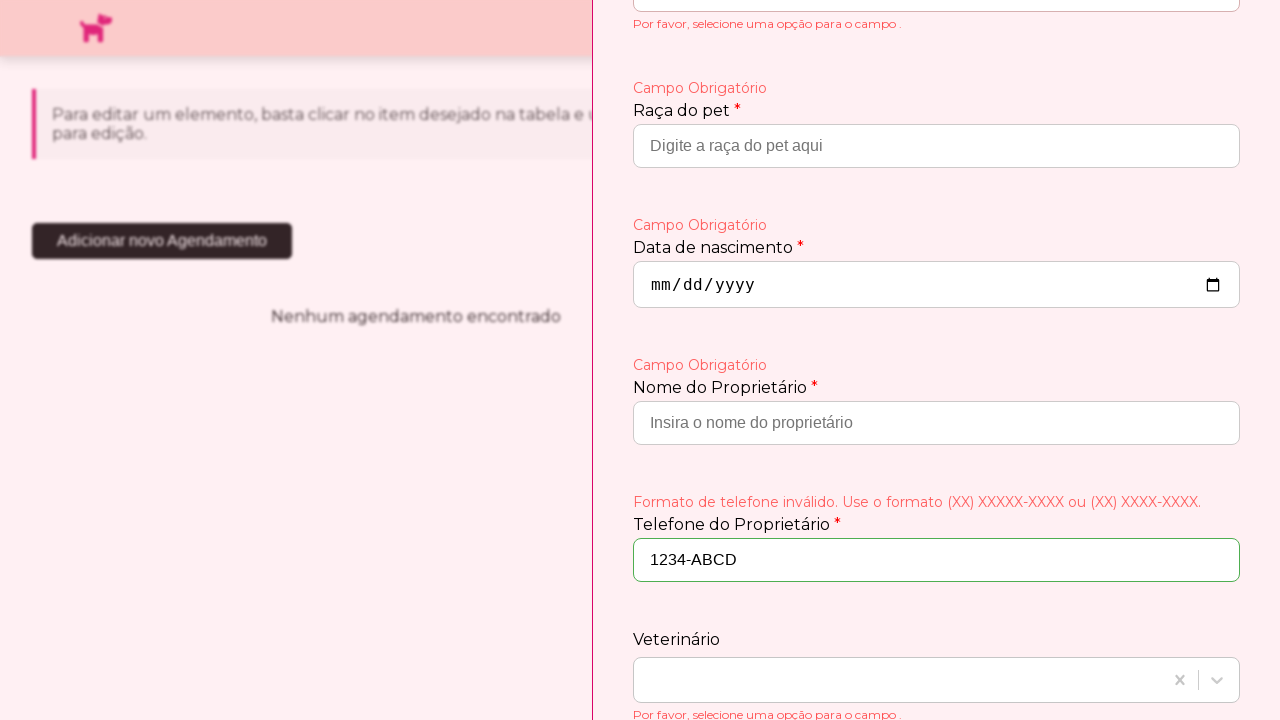

Retrieved phone field value: '1234-ABCD'
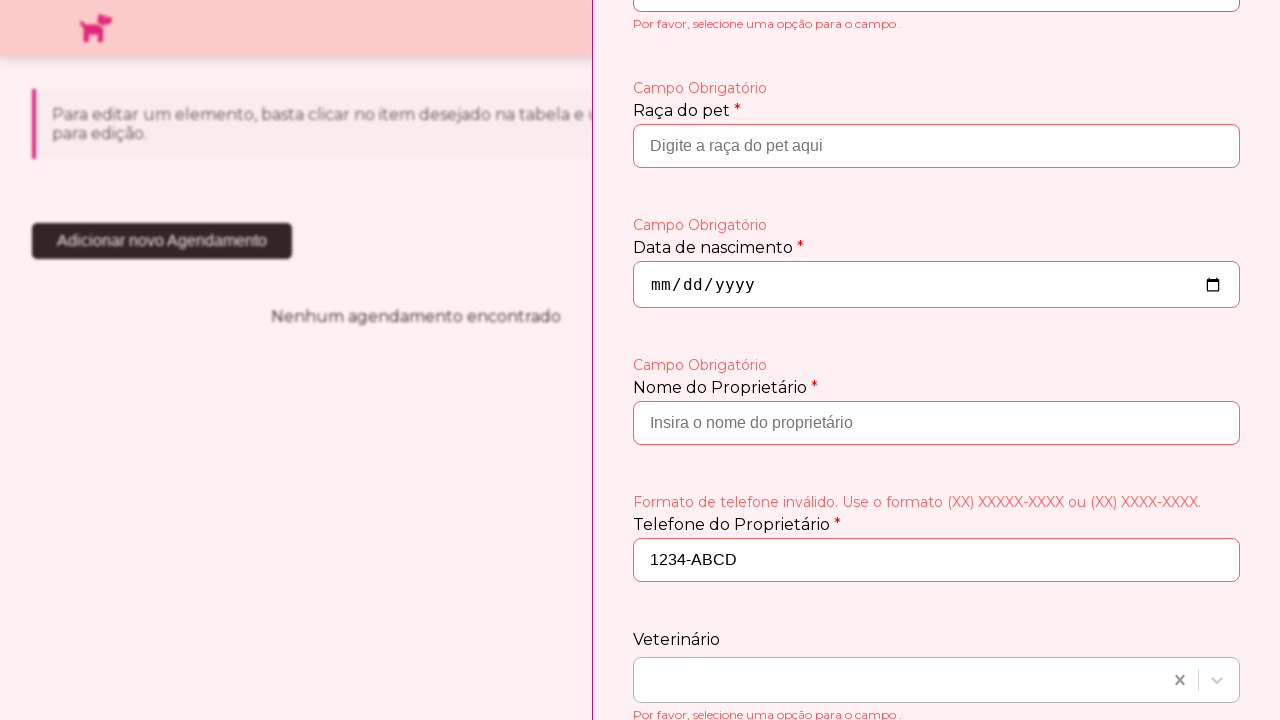

Assertion passed: invalid phone value remained in field after submission attempt
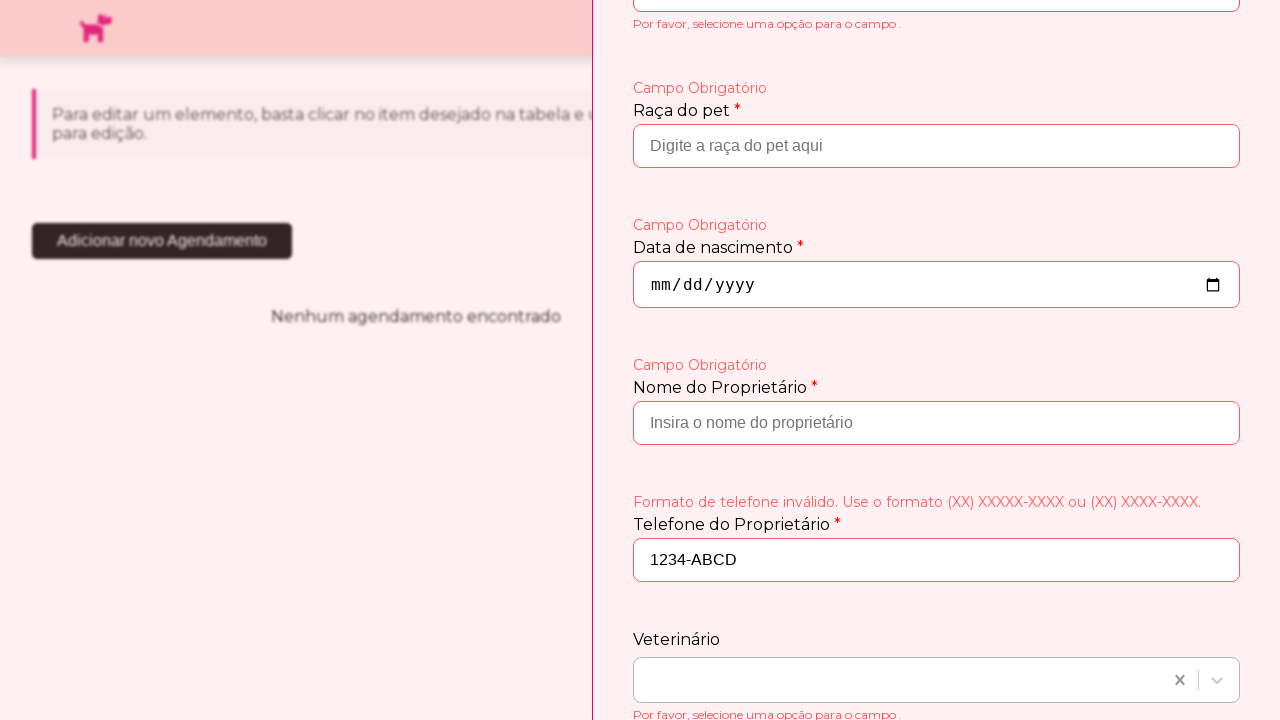

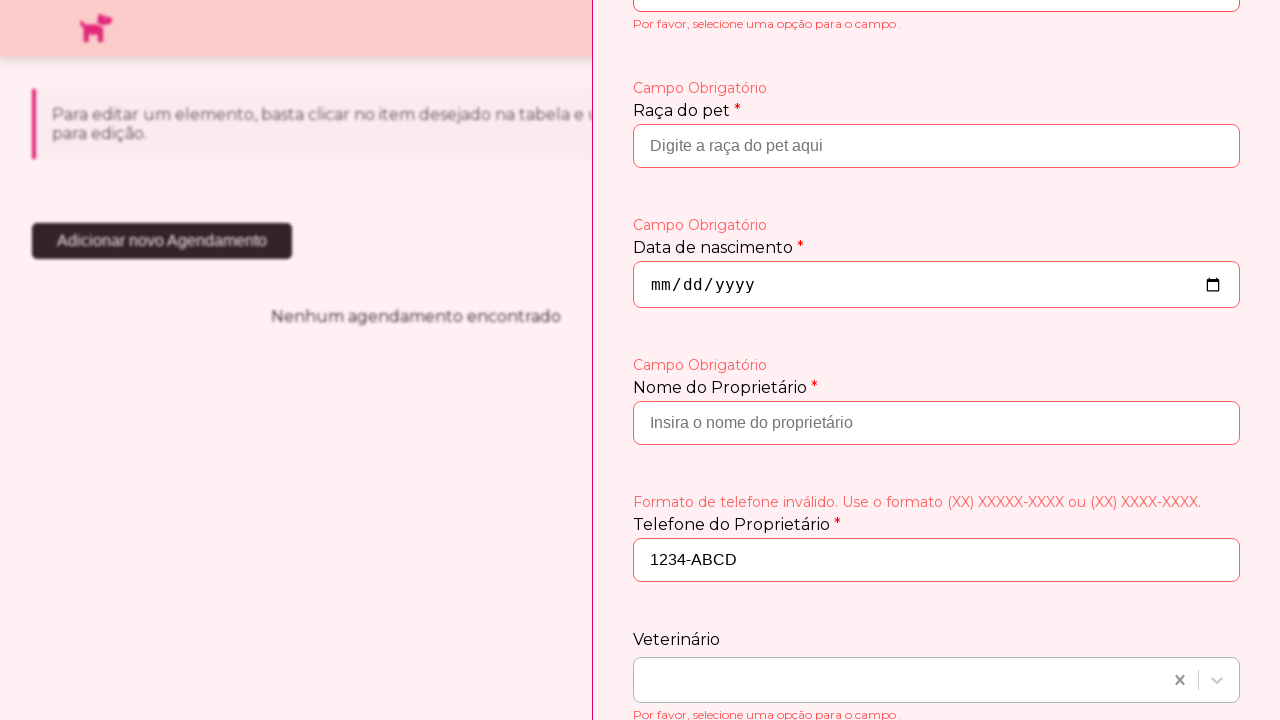